Verifies that product detail accordion heading is present on the product page

Starting URL: https://www.thesouledstore.com/explore/t-shirts

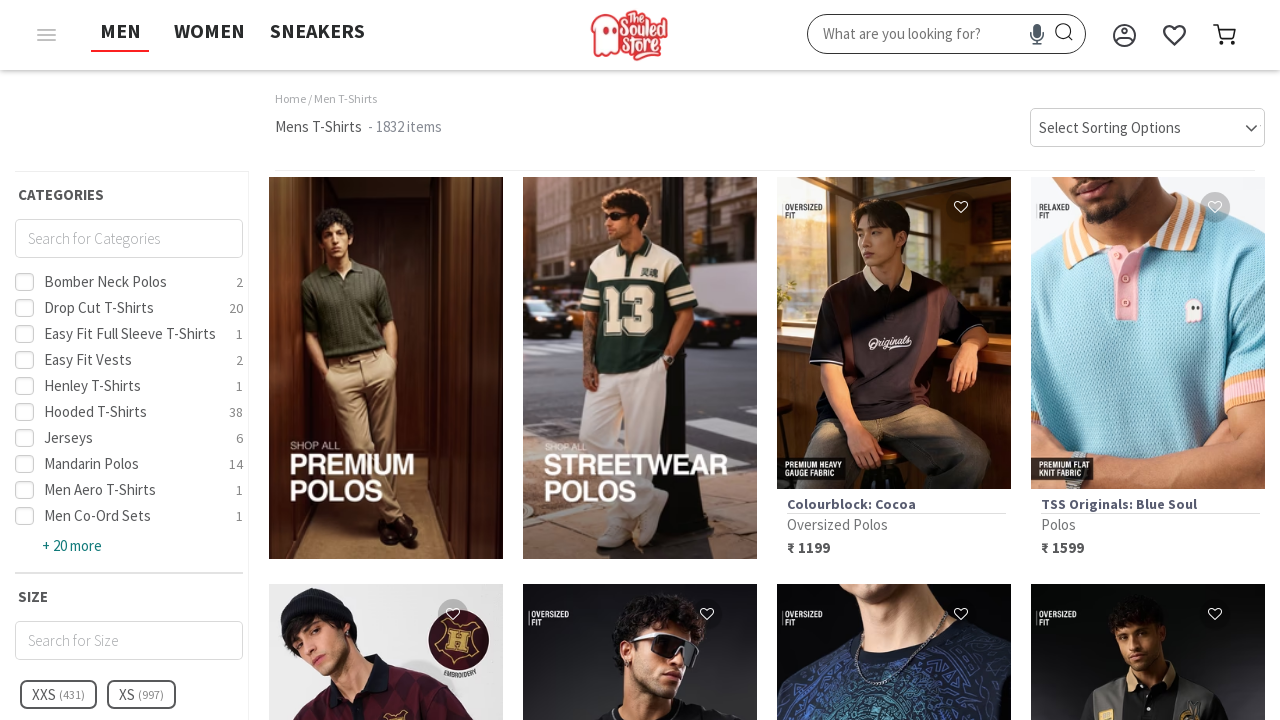

Clicked on first product to navigate to product detail page at (386, 368) on [id^='productlist-'] a >> nth=0
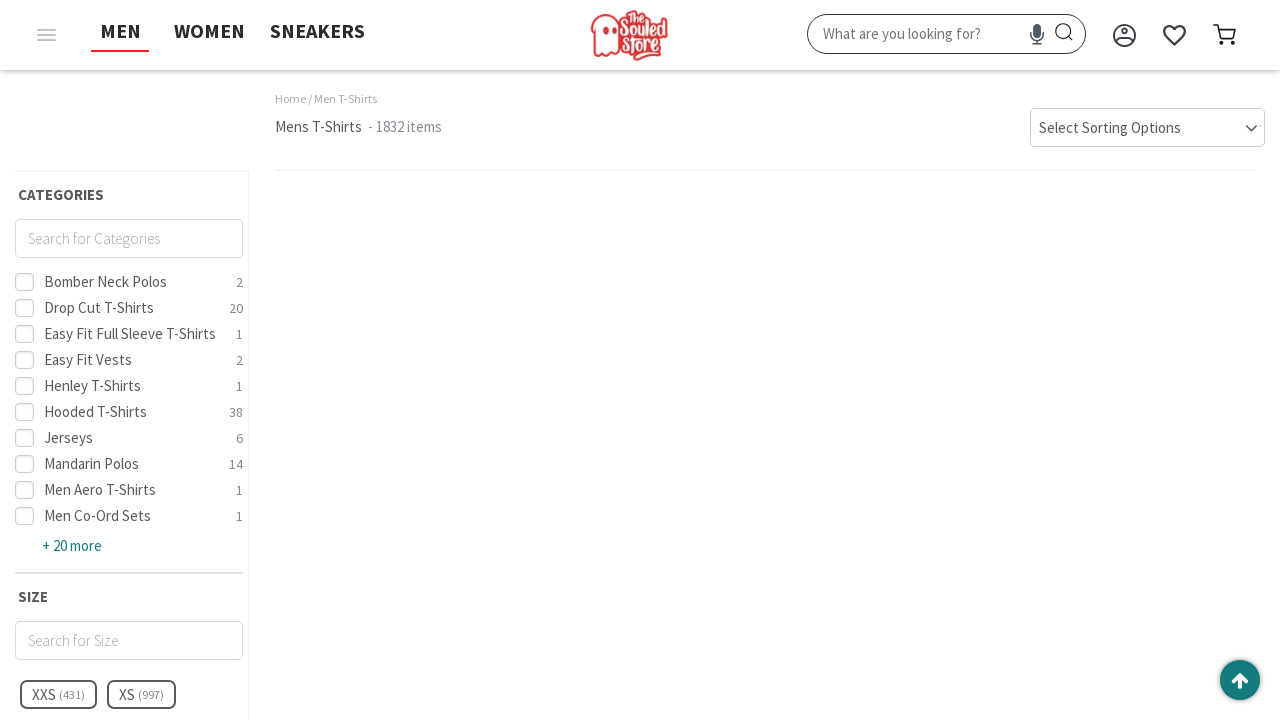

Product detail accordion heading is present on the product page
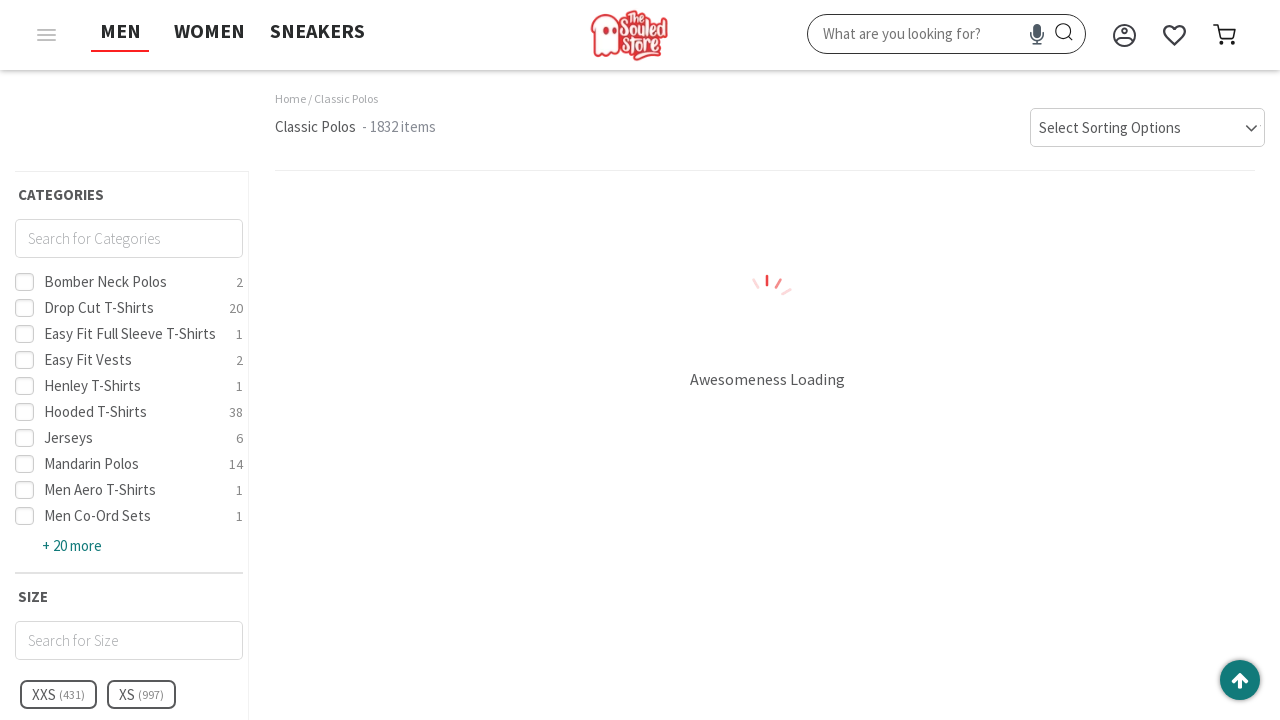

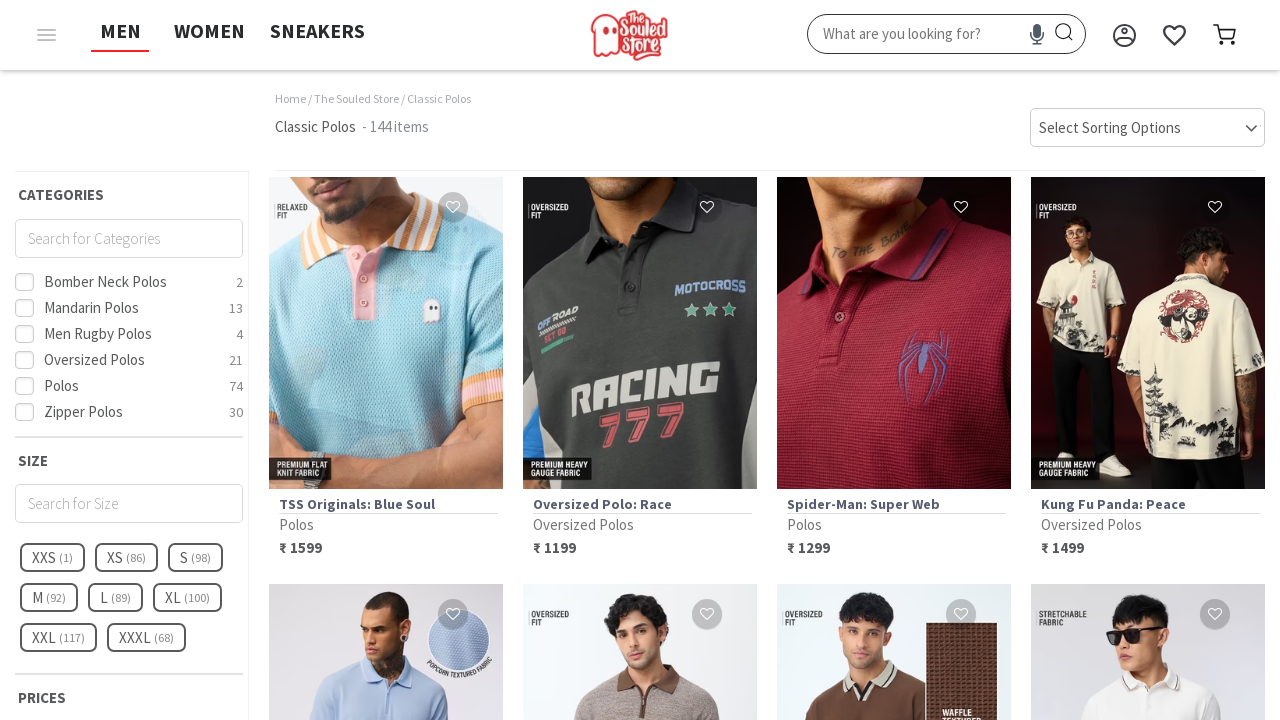